Tests that todo data persists across page reloads

Starting URL: https://demo.playwright.dev/todomvc

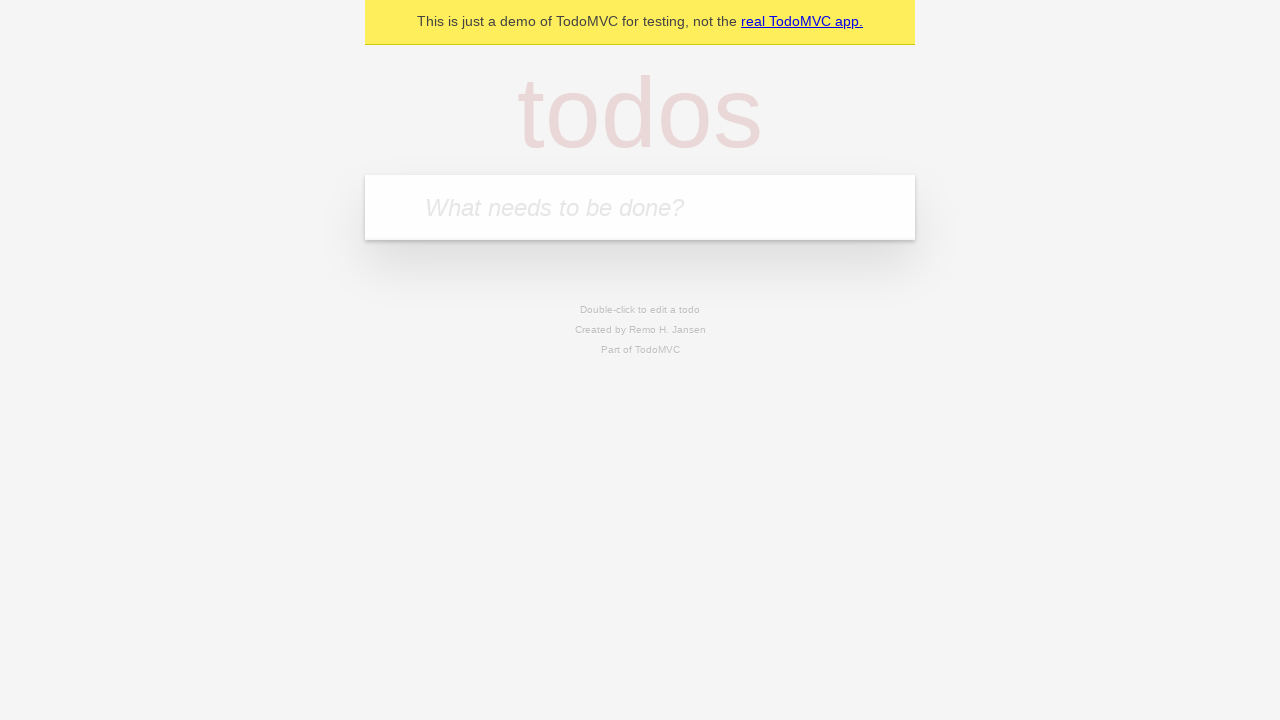

Filled todo input with 'buy some cheese' on internal:attr=[placeholder="What needs to be done?"i]
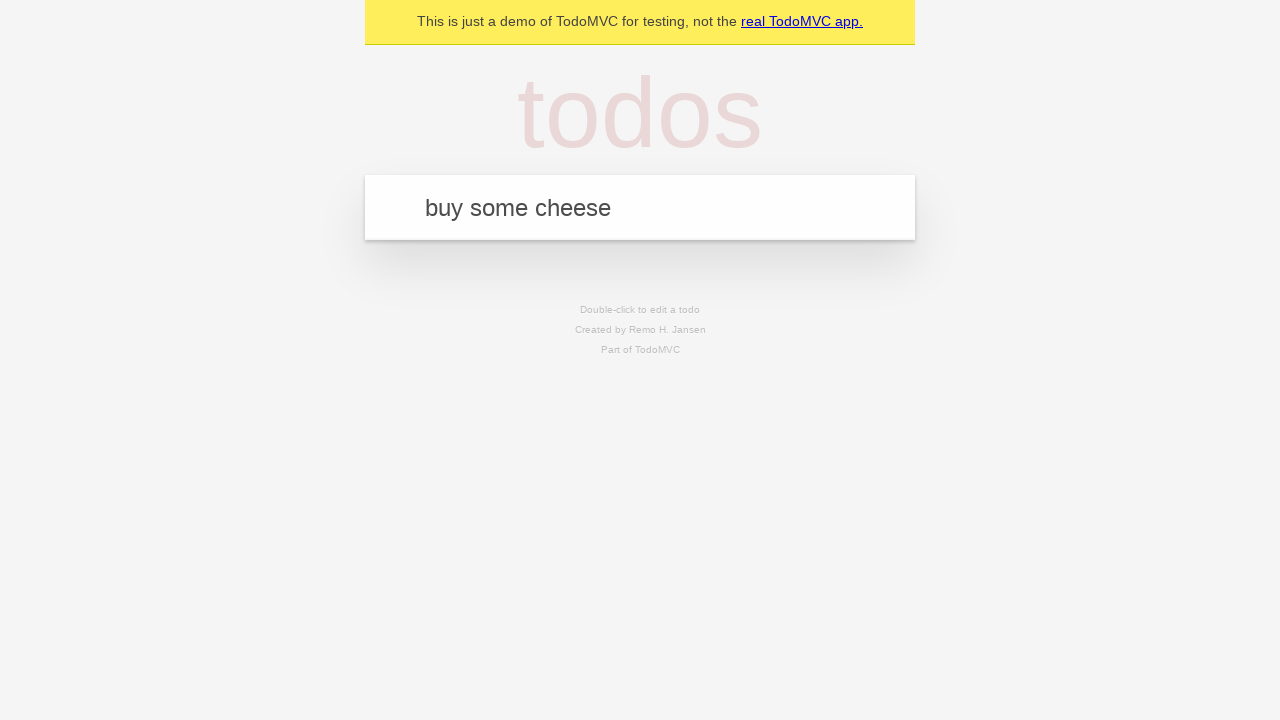

Pressed Enter to create first todo item on internal:attr=[placeholder="What needs to be done?"i]
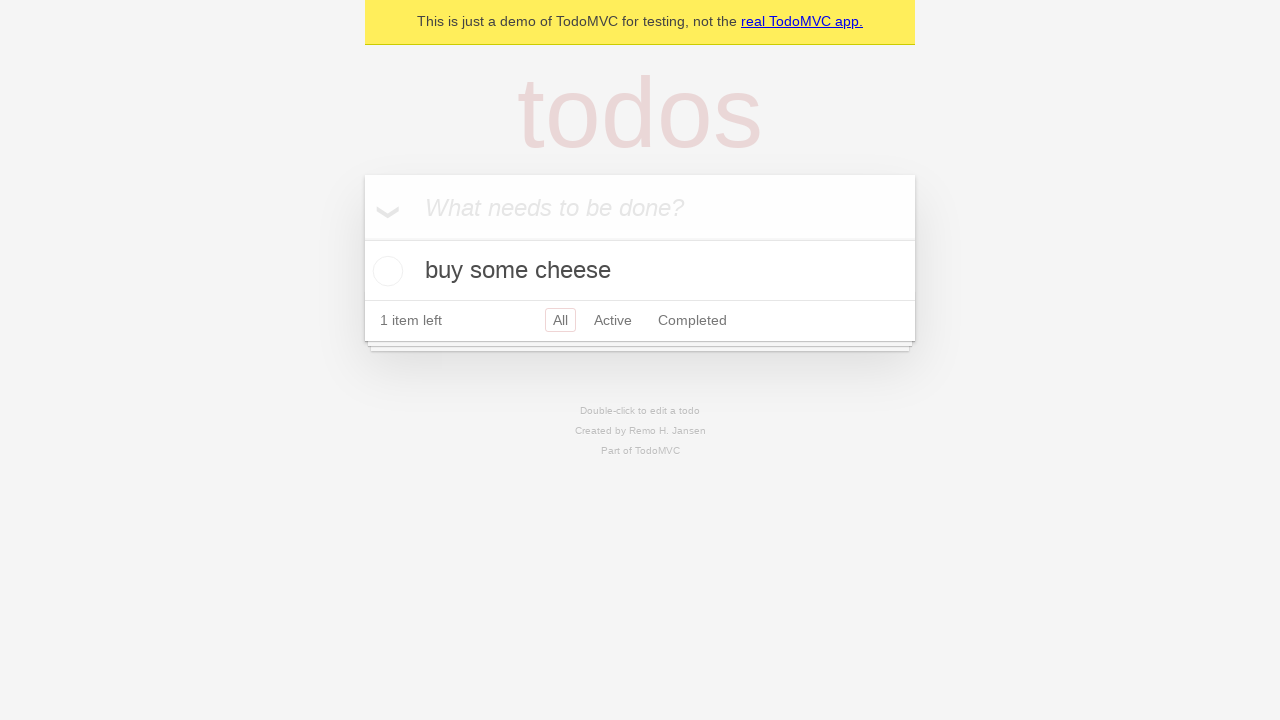

Filled todo input with 'feed the cat' on internal:attr=[placeholder="What needs to be done?"i]
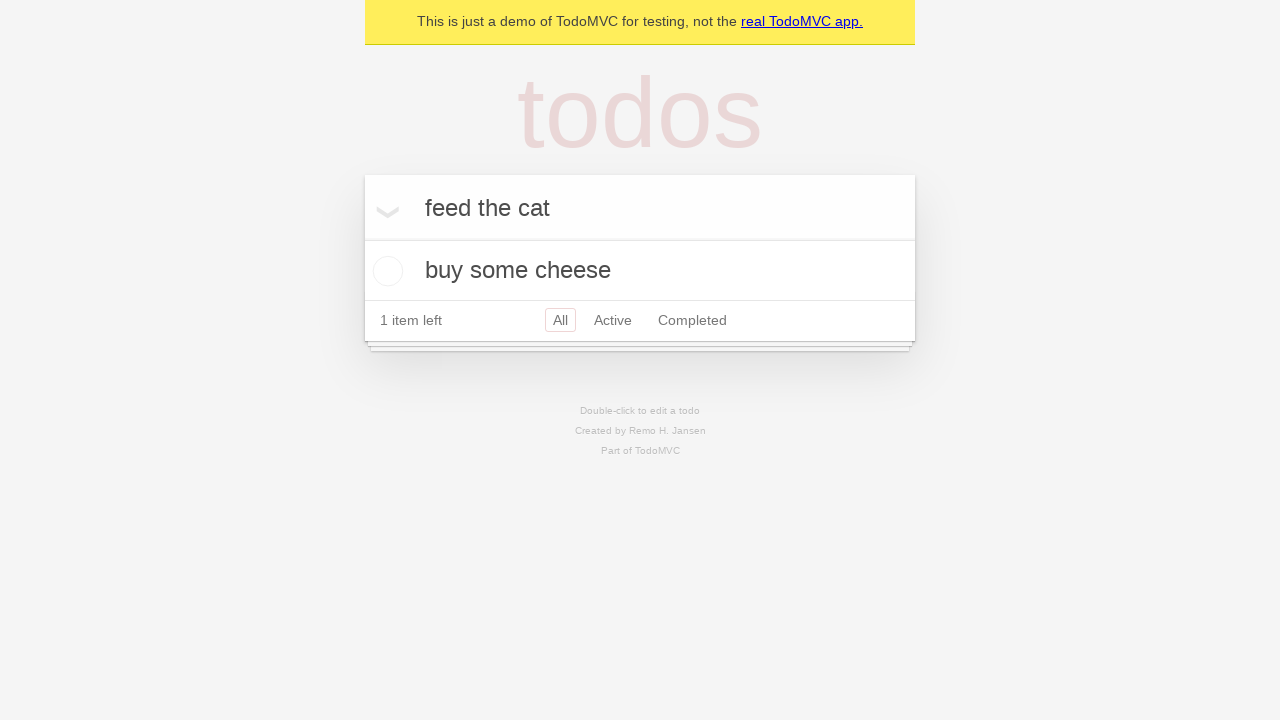

Pressed Enter to create second todo item on internal:attr=[placeholder="What needs to be done?"i]
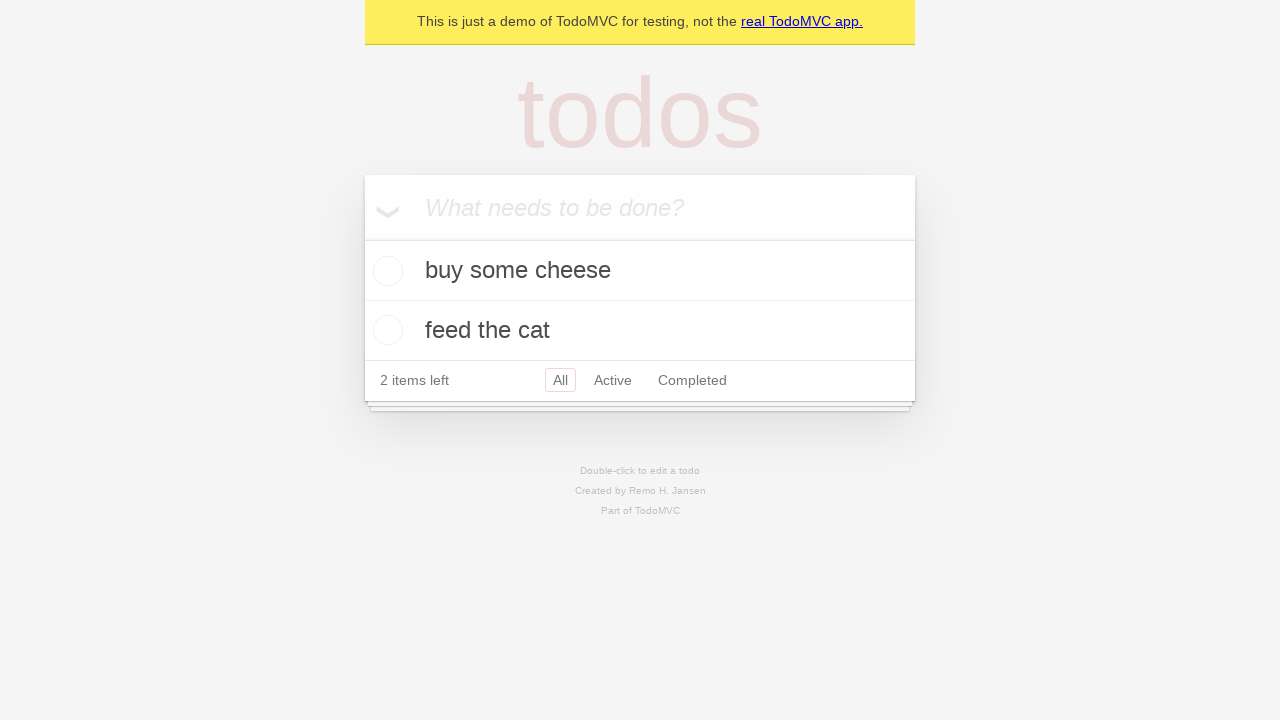

Checked the first todo item checkbox at (385, 271) on internal:testid=[data-testid="todo-item"s] >> nth=0 >> internal:role=checkbox
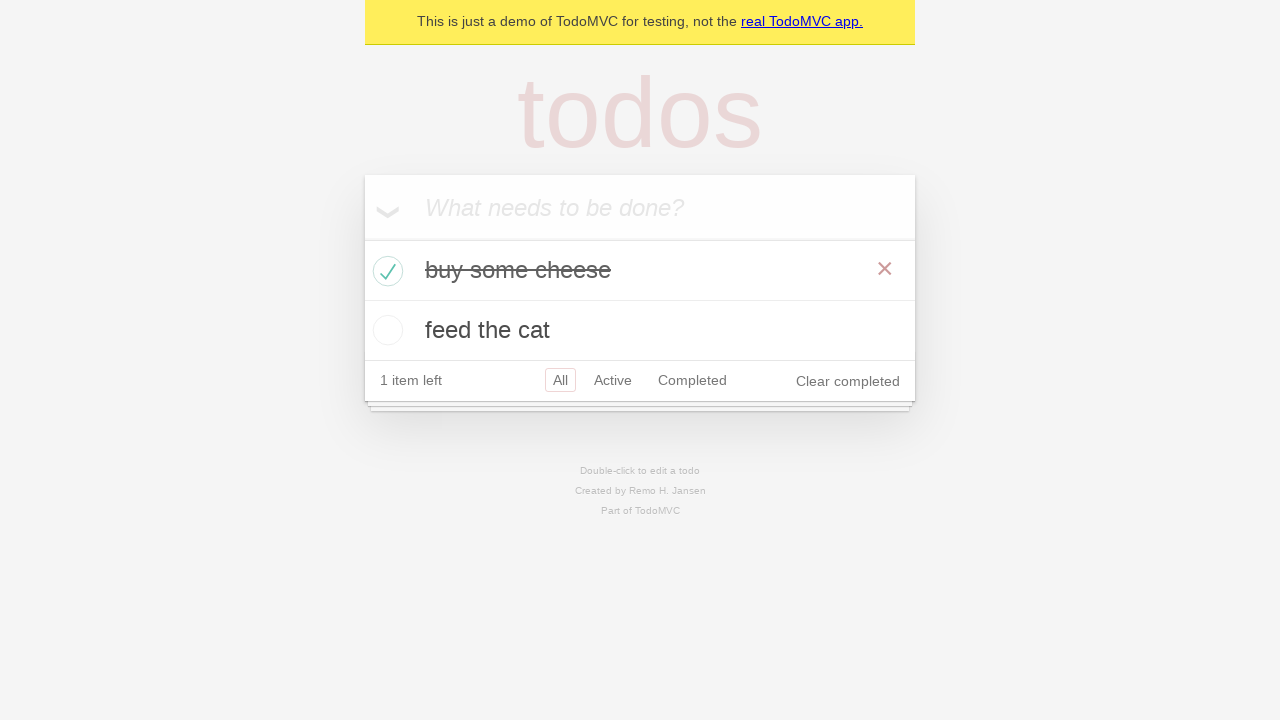

Reloaded the page to test data persistence
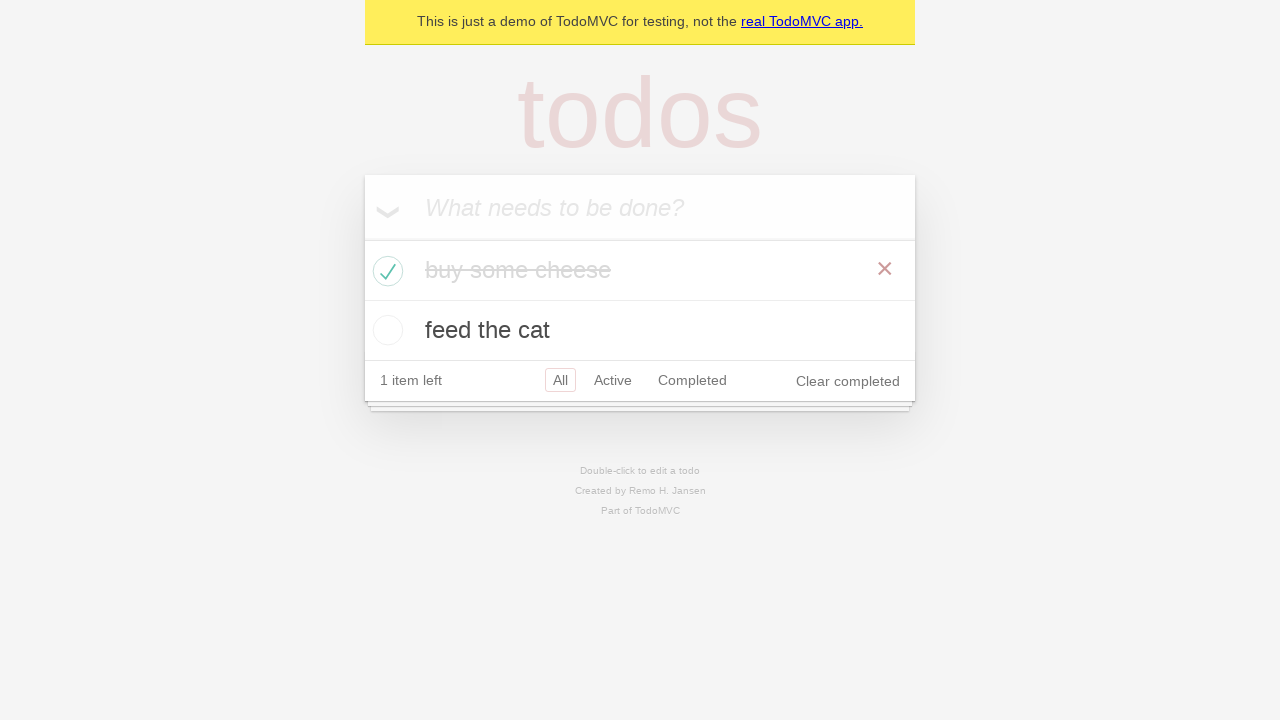

Waited for todo items to appear after page reload
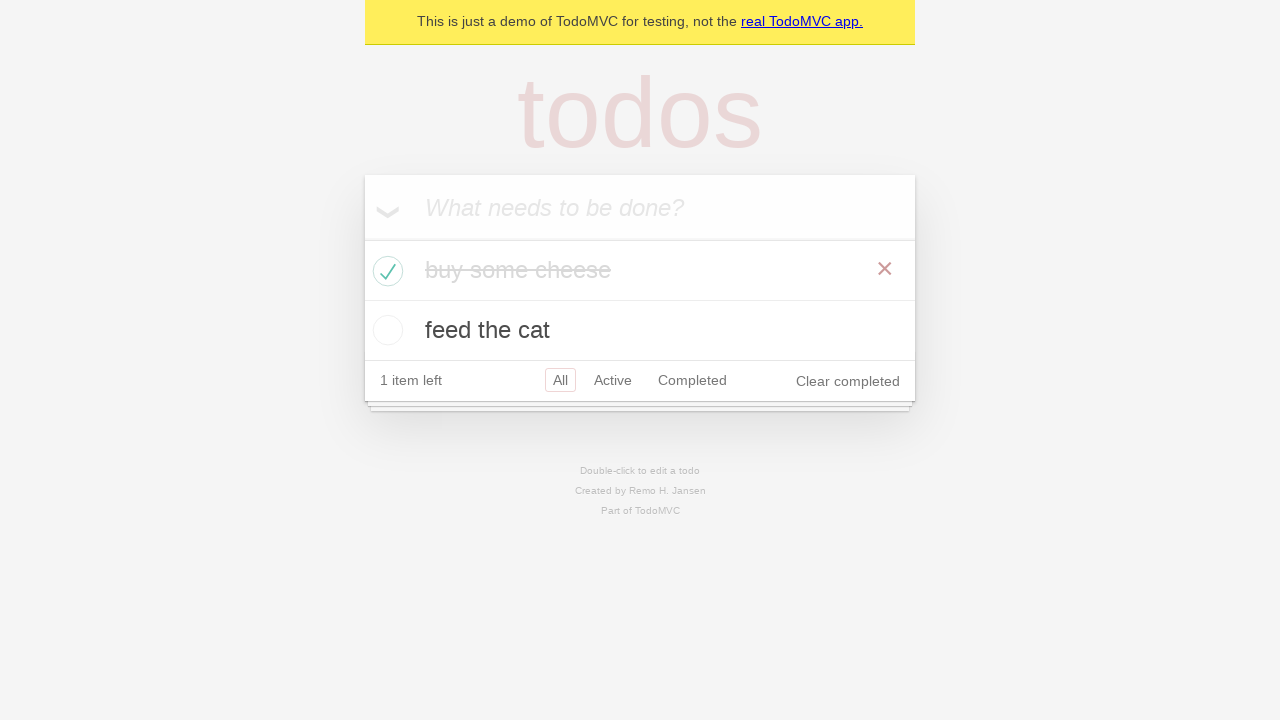

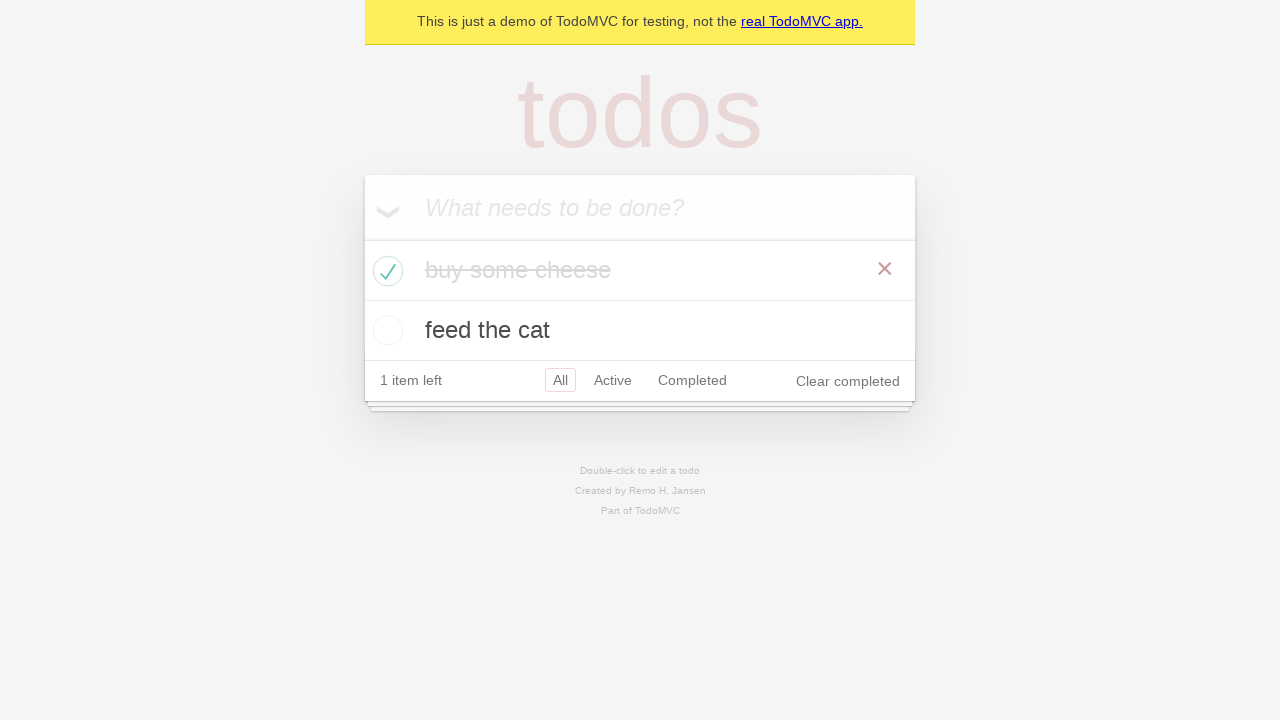